Tests hover functionality by navigating to hovers page and hovering over an element to reveal hidden content

Starting URL: https://the-internet.herokuapp.com/

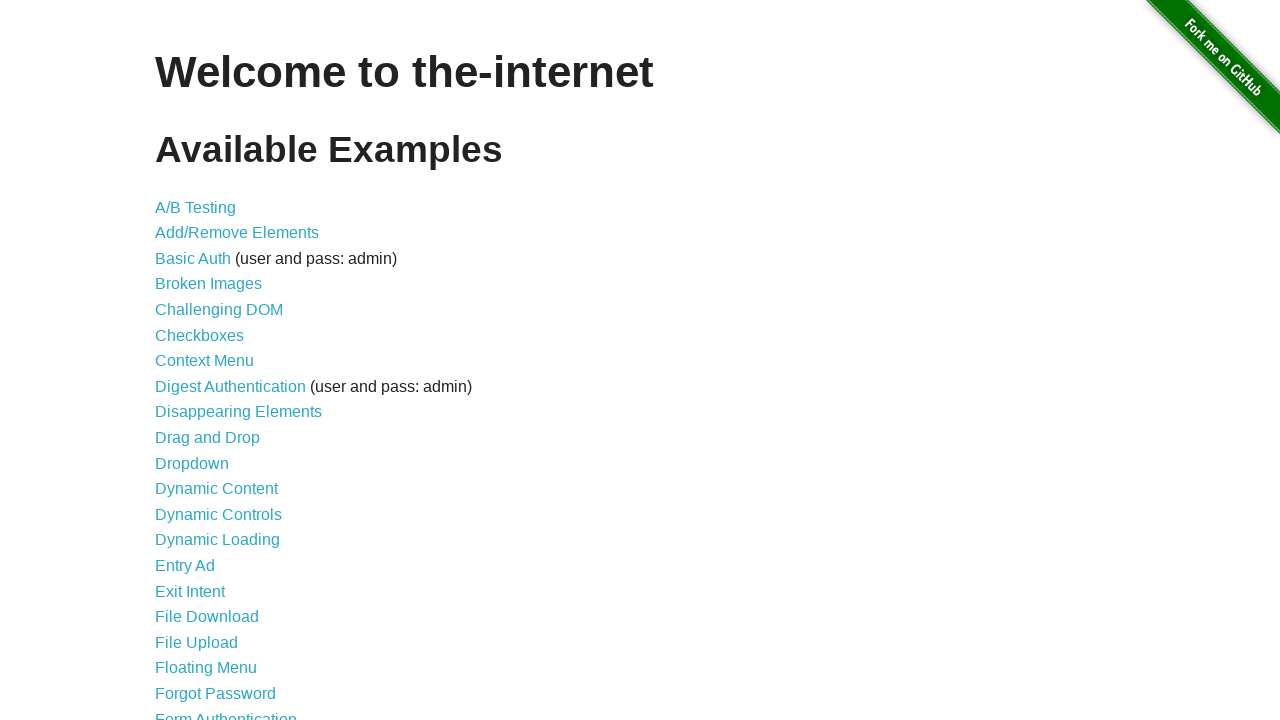

Clicked on hovers link at (180, 360) on a[href='/hovers']
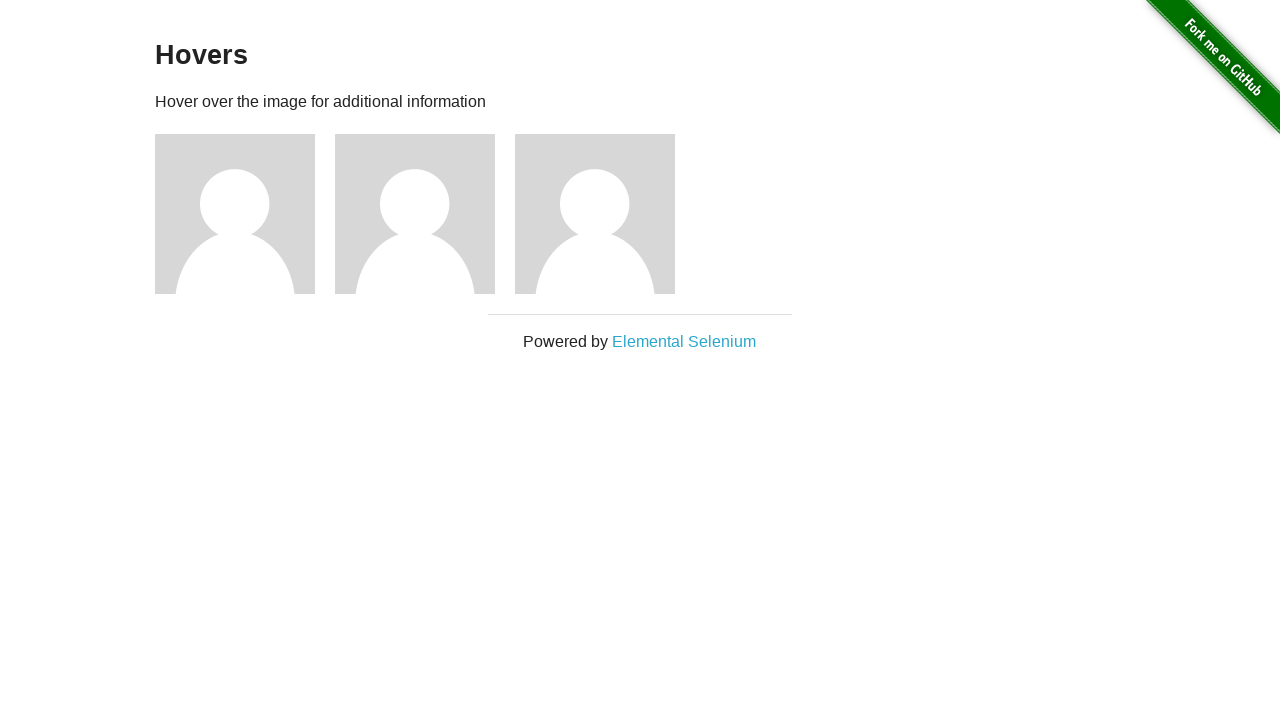

Hovered over figure element at (245, 214) on .figure
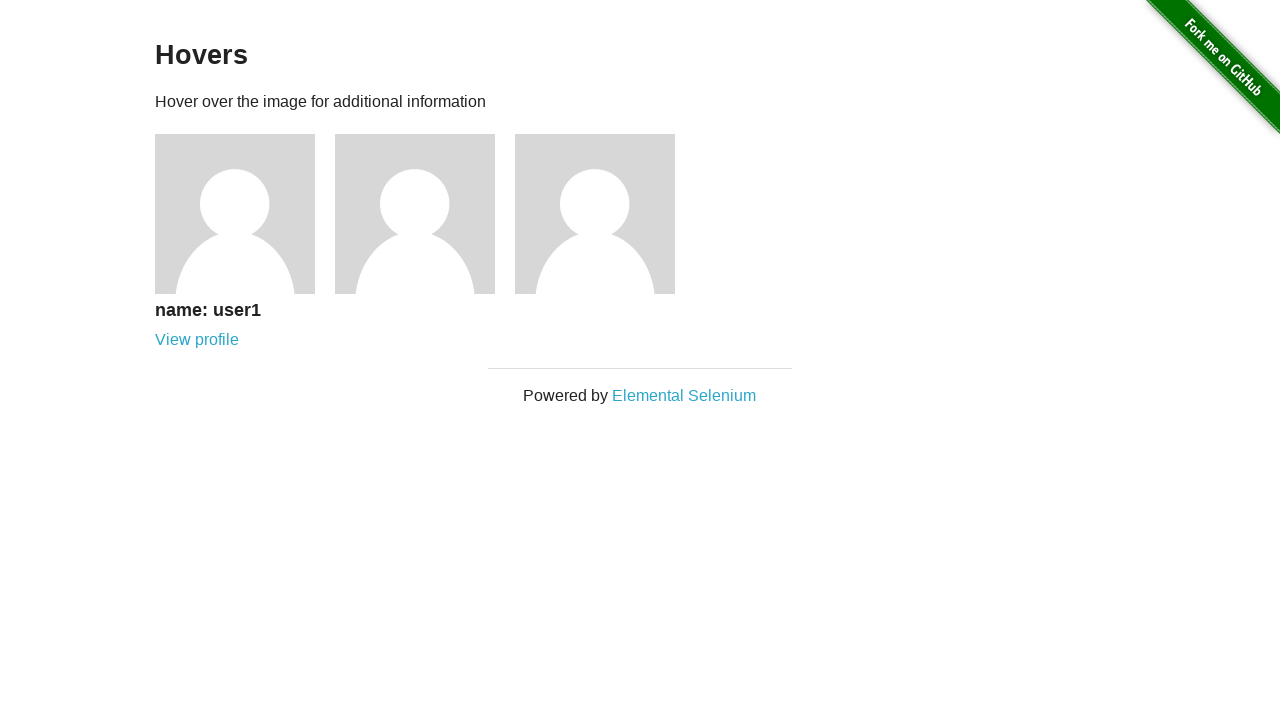

Caption appeared after hovering
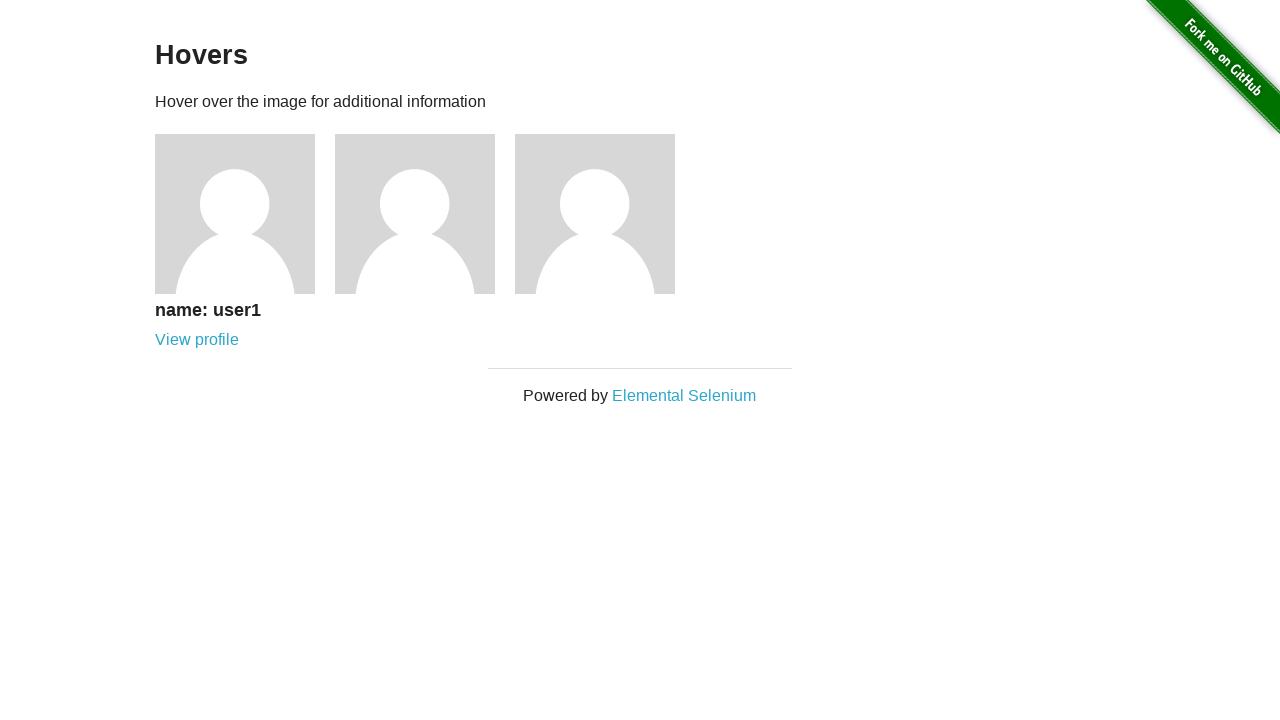

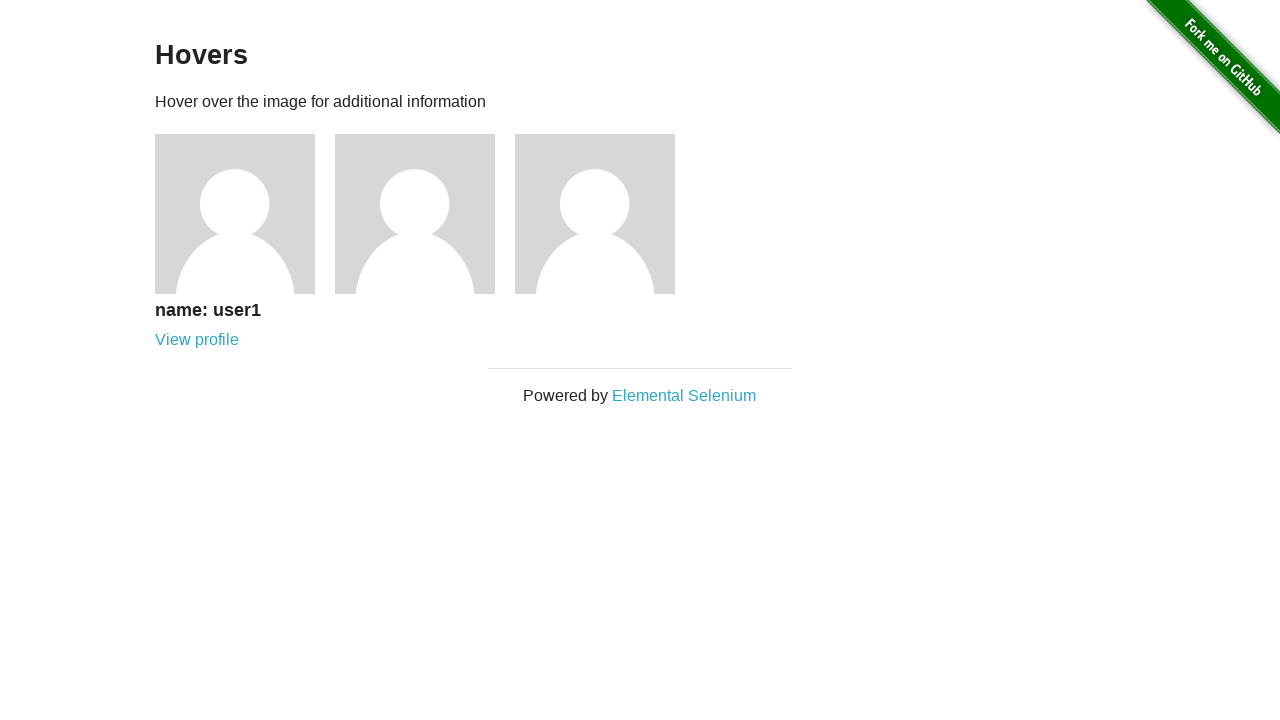